Tests drag and drop functionality by dragging column A to column B on the herokuapp demo page

Starting URL: https://the-internet.herokuapp.com/drag_and_drop

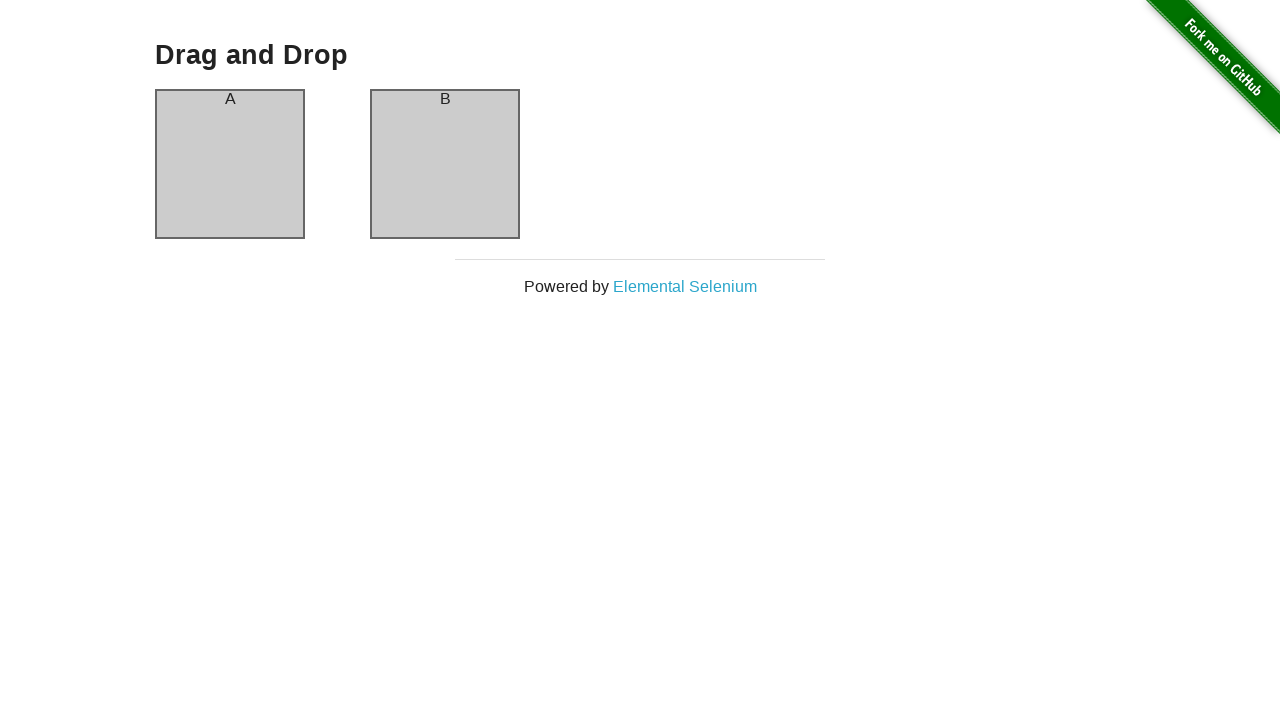

Navigated to drag and drop demo page
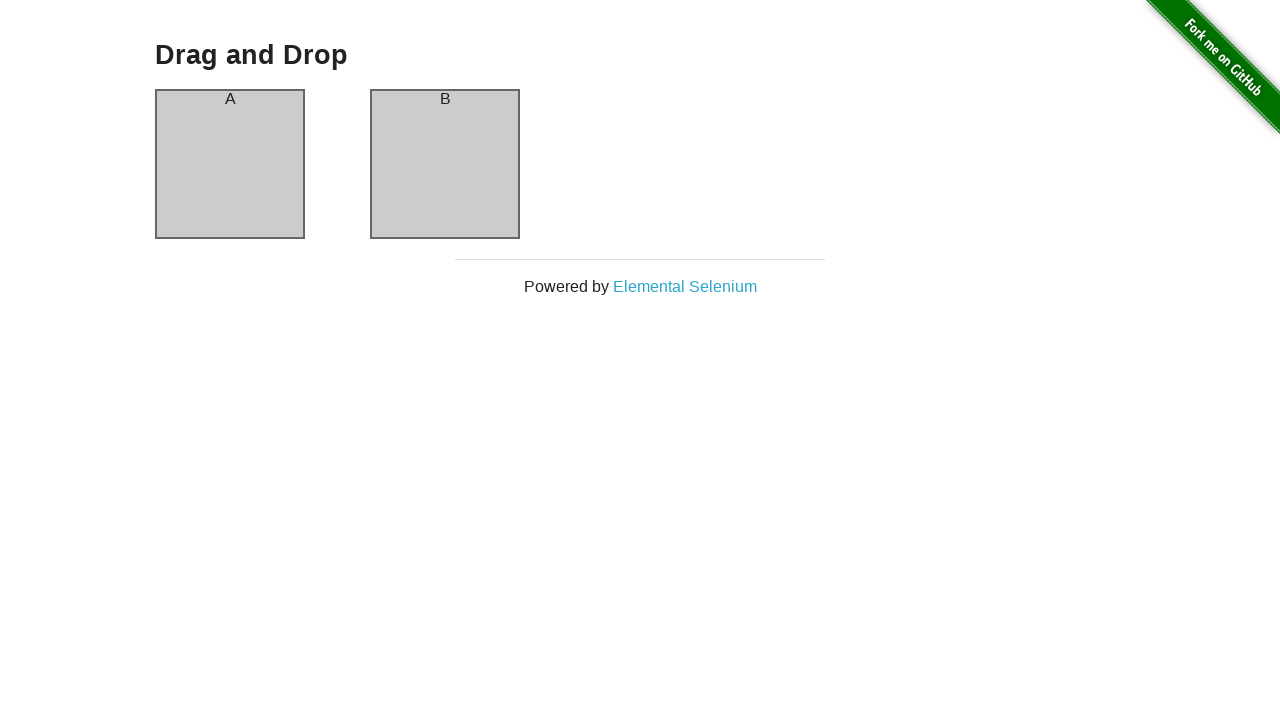

Located column A element
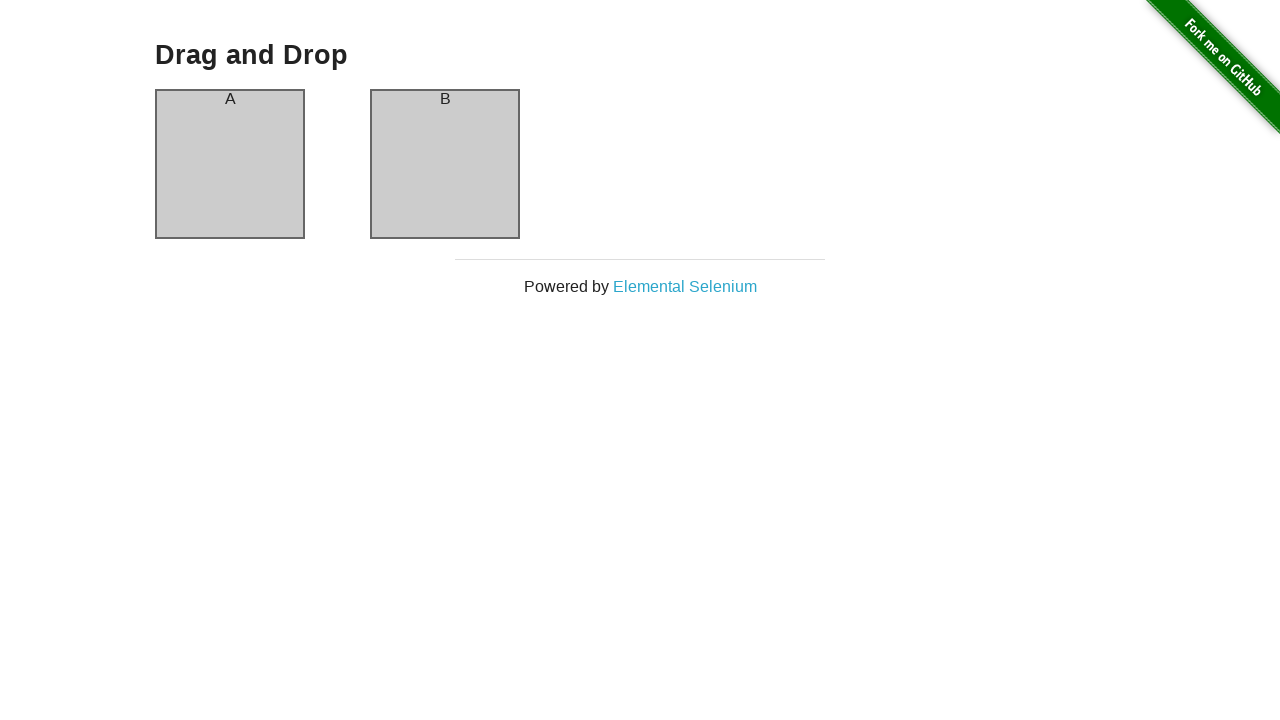

Located column B element
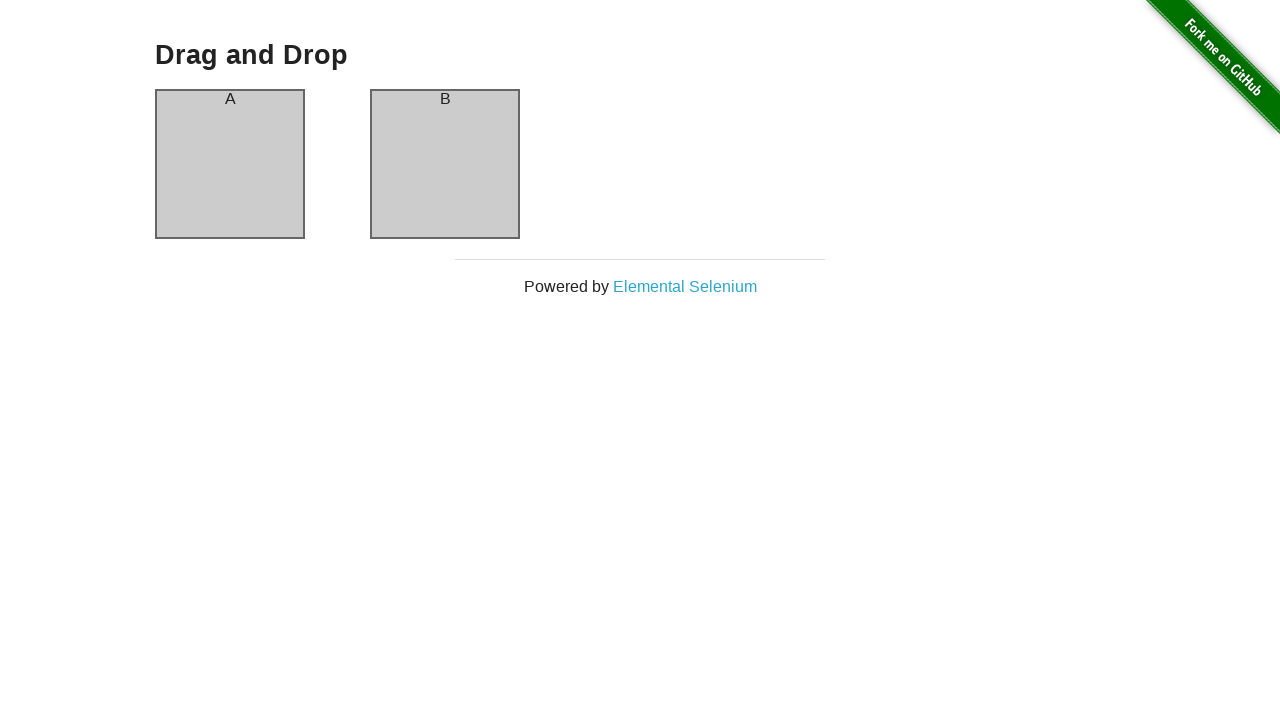

Dragged column A to column B at (445, 164)
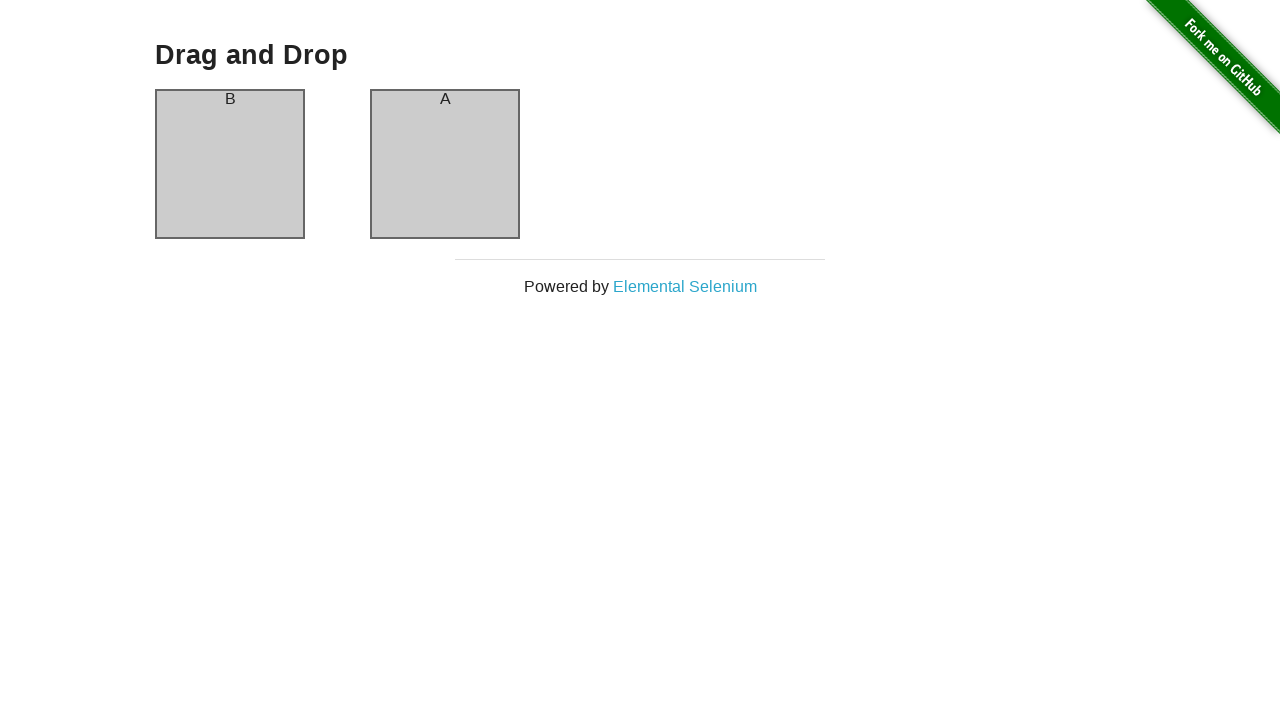

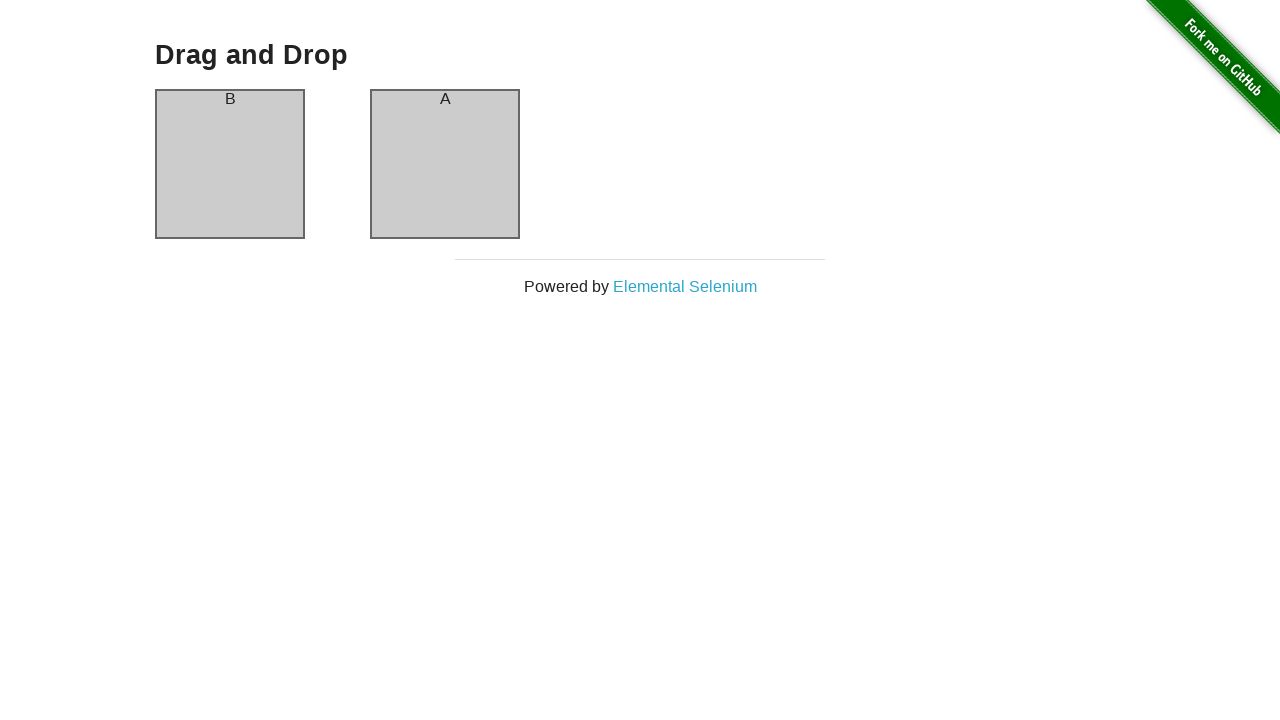